Tests dynamic controls by removing and adding a checkbox element, verifying the checkbox reappears after being added back

Starting URL: https://the-internet.herokuapp.com/dynamic_controls

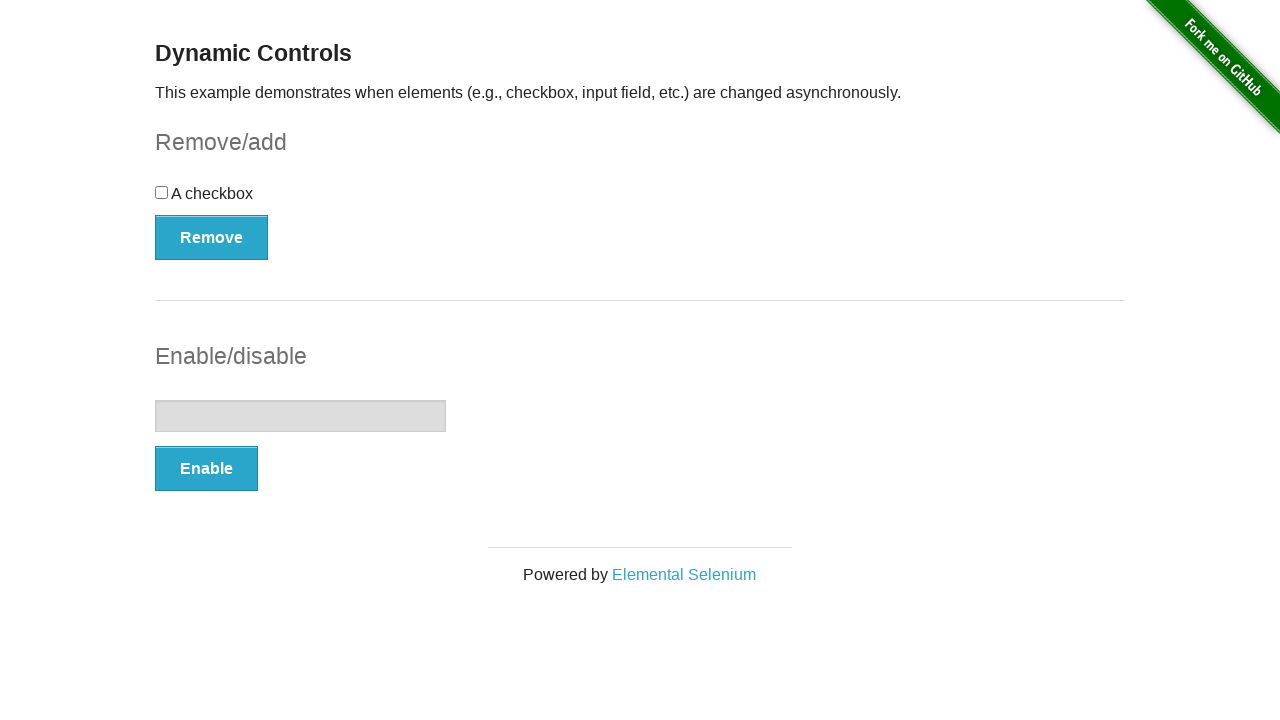

Clicked Remove button to remove the checkbox element at (212, 237) on button:has-text('Remove')
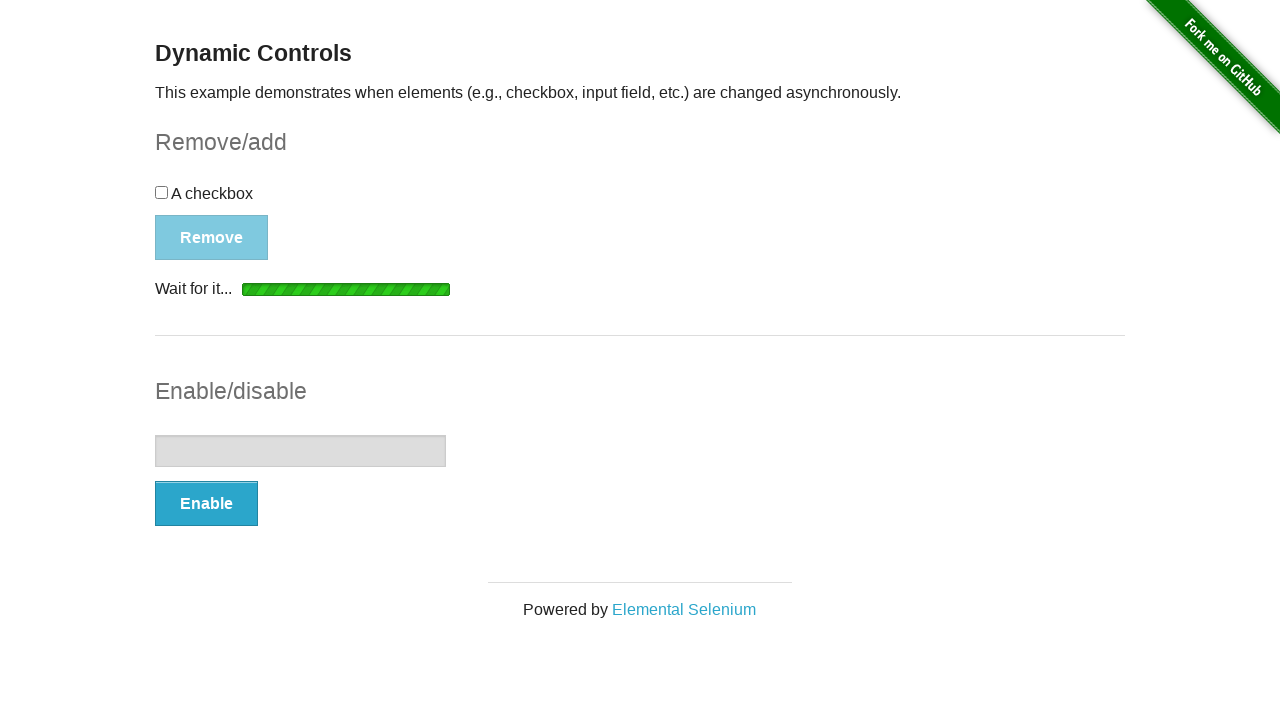

Add button appeared after checkbox removal
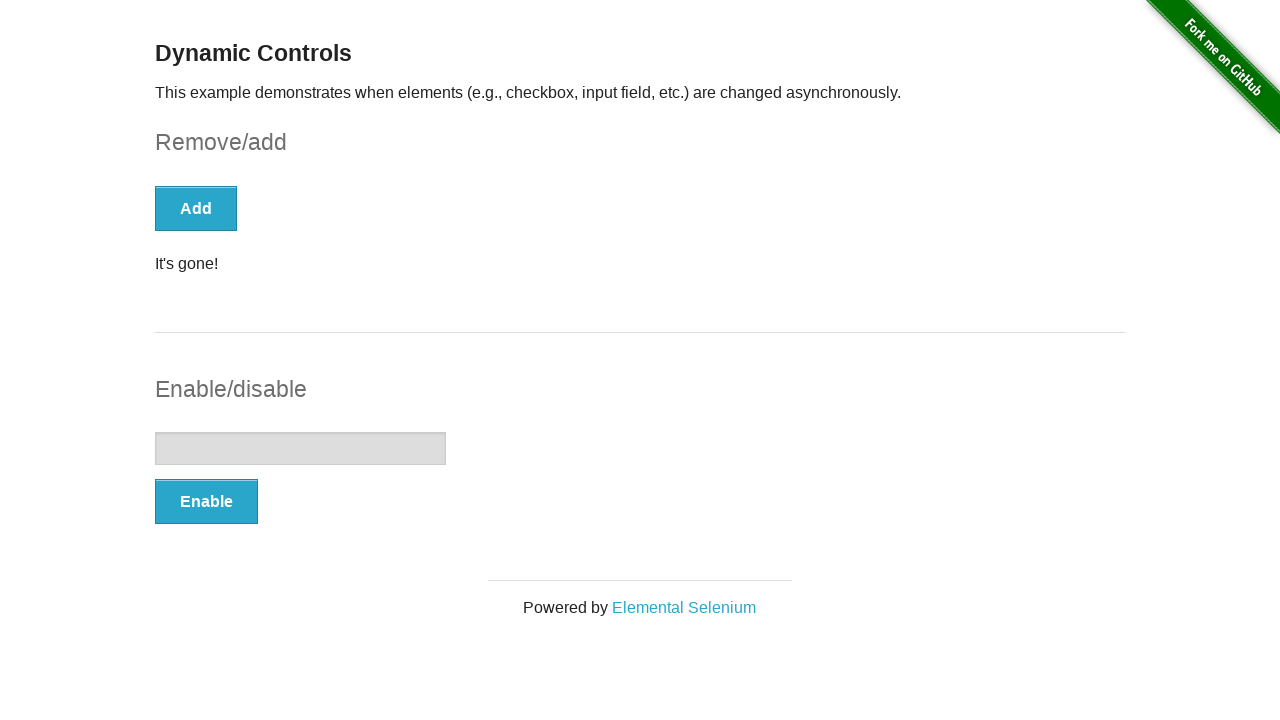

Clicked Add button to restore the checkbox element at (196, 208) on button:has-text('Add')
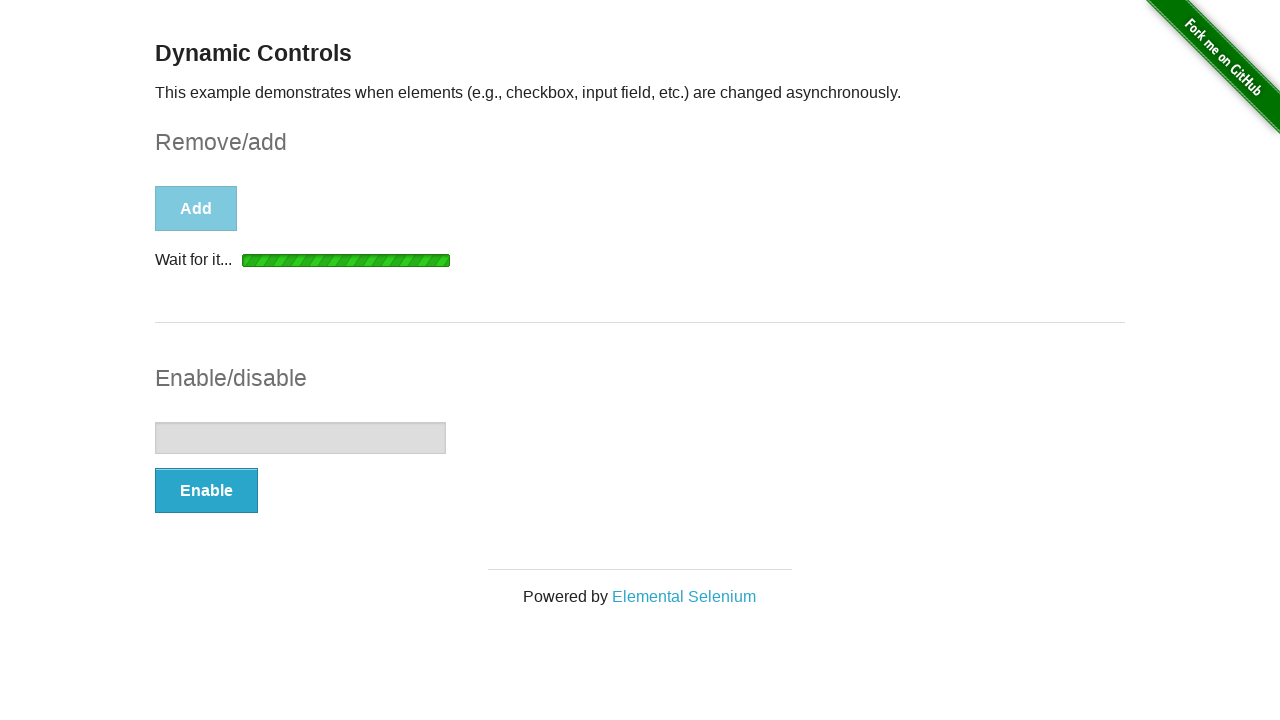

Checkbox element reappeared and is now visible
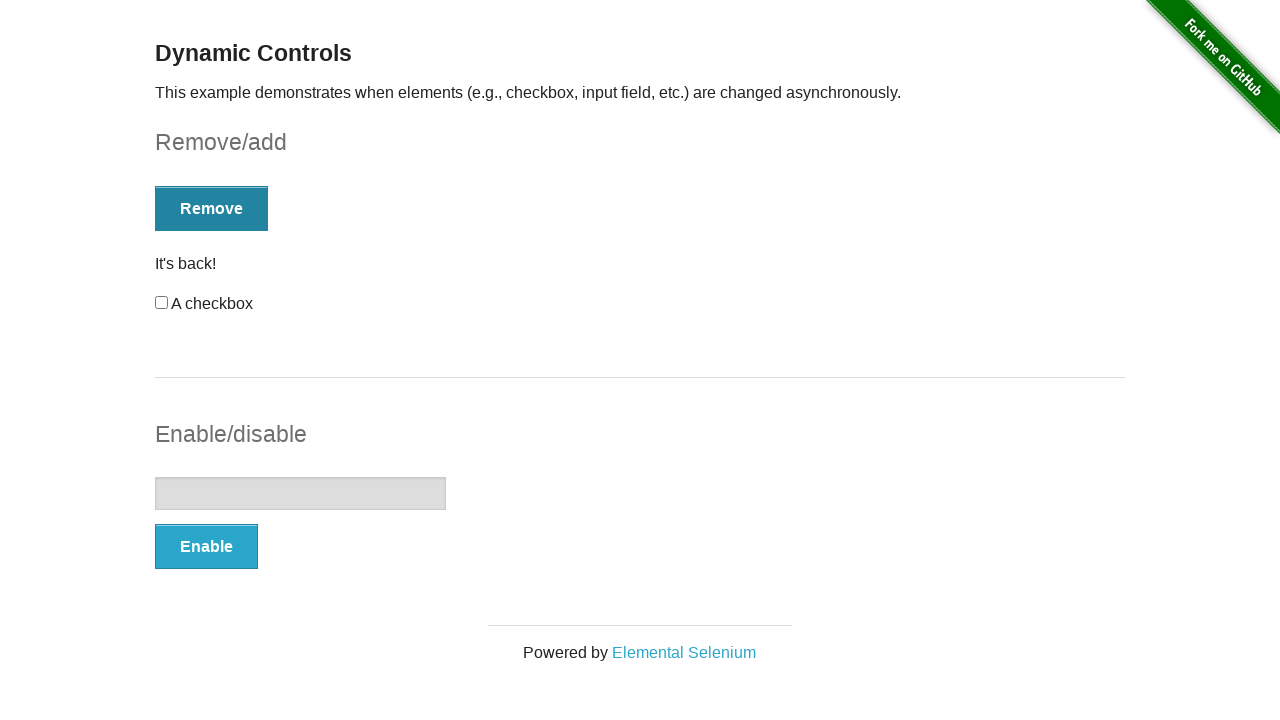

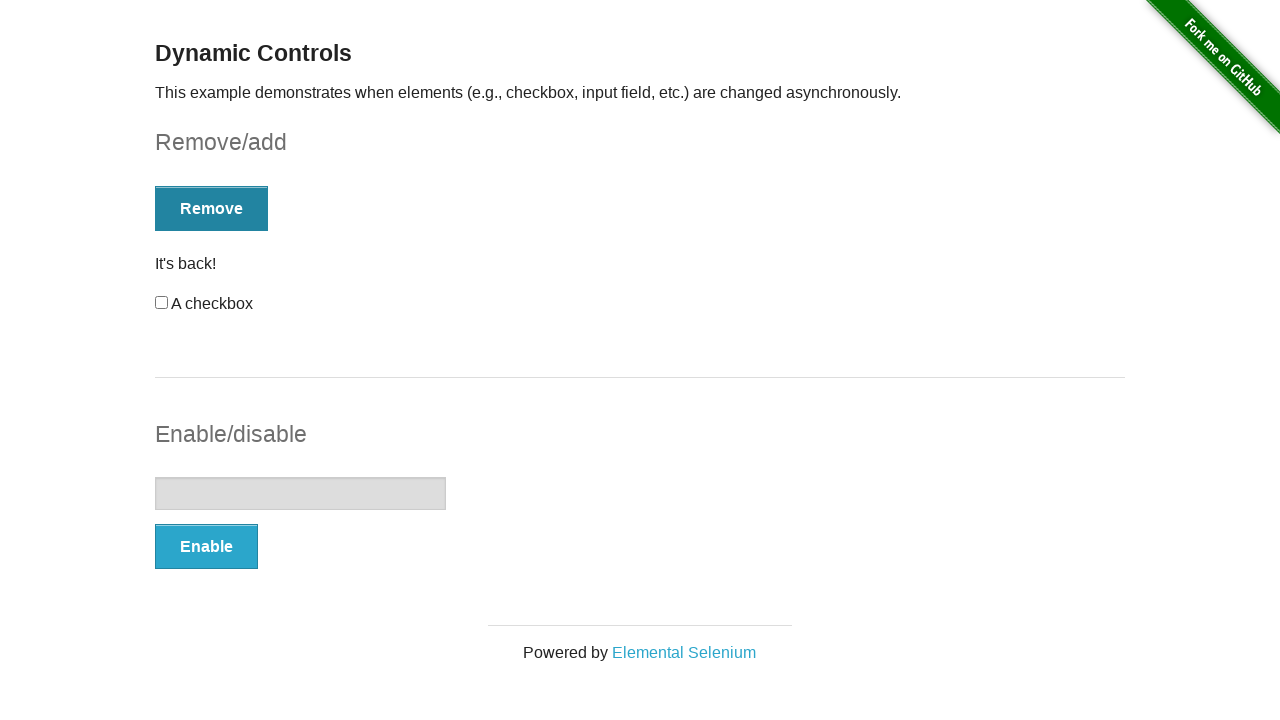